Tests mouse hover functionality by hovering over a menu item to reveal sub-menu options

Starting URL: https://demoqa.com/menu

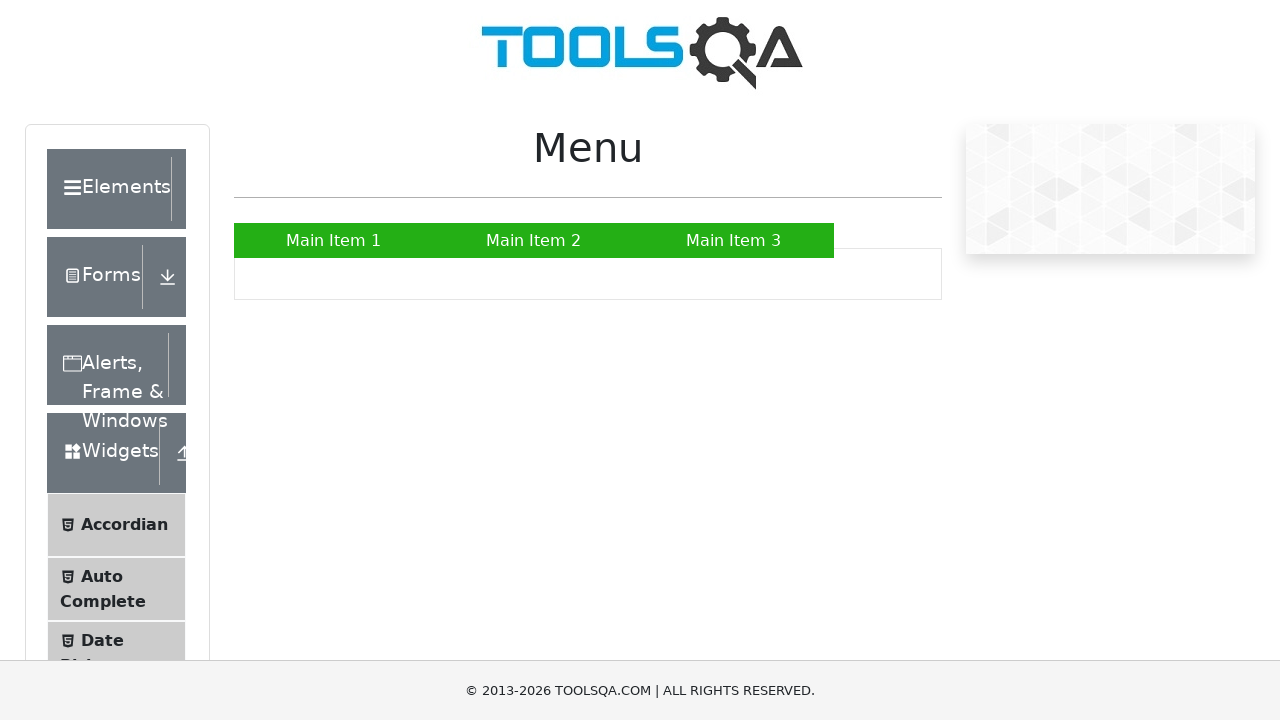

Located menu item 'Main Item 2'
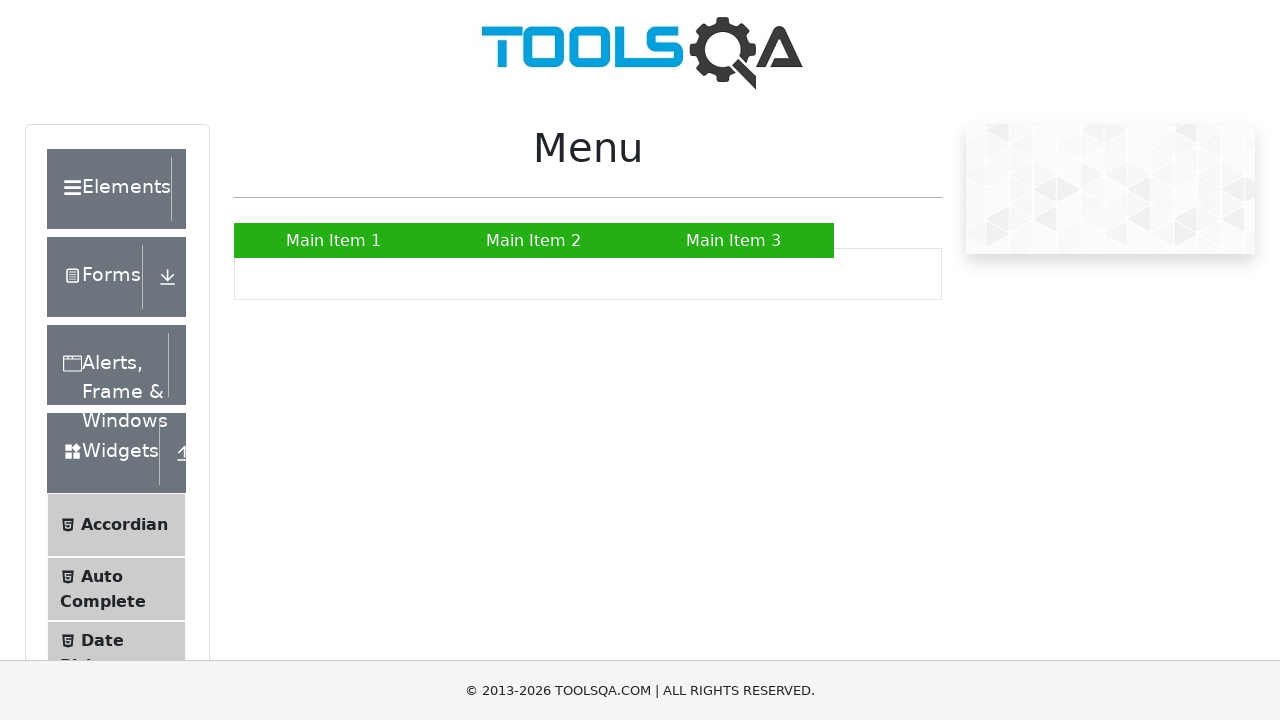

Hovered over 'Main Item 2' to reveal sub-menu at (534, 240) on a:has-text('Main Item 2')
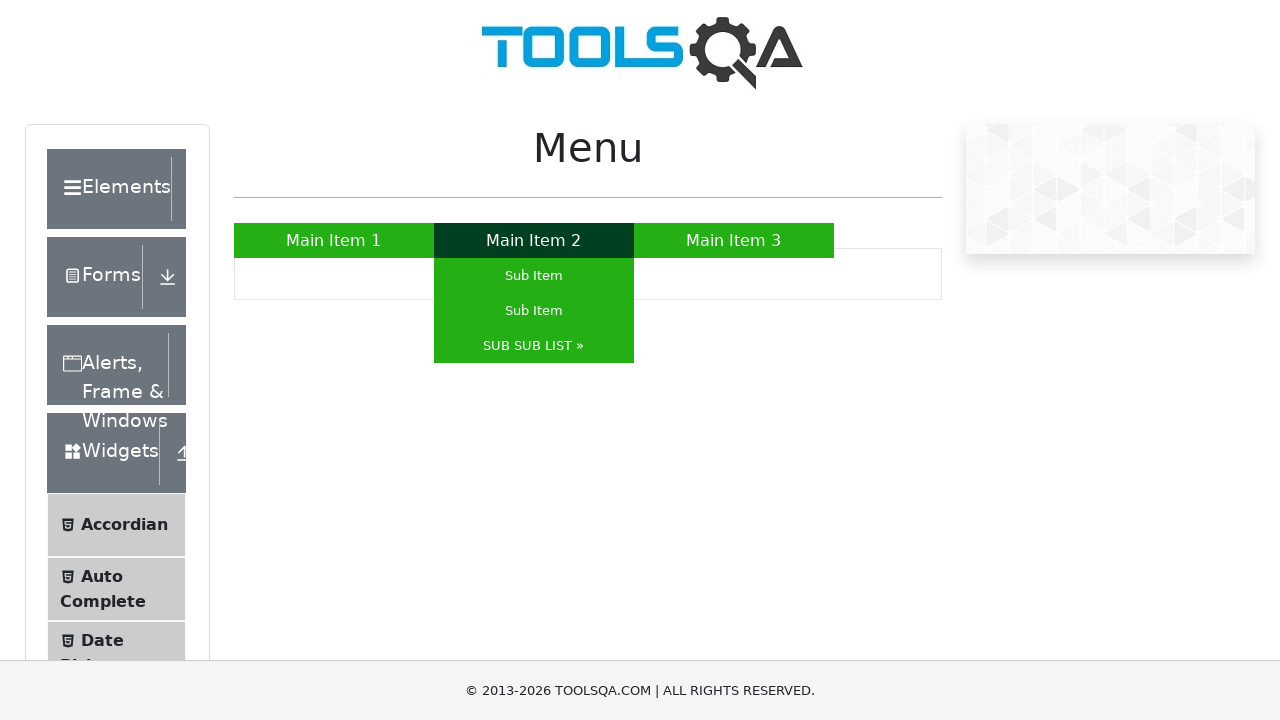

Waited 1 second for hover effect to be visible
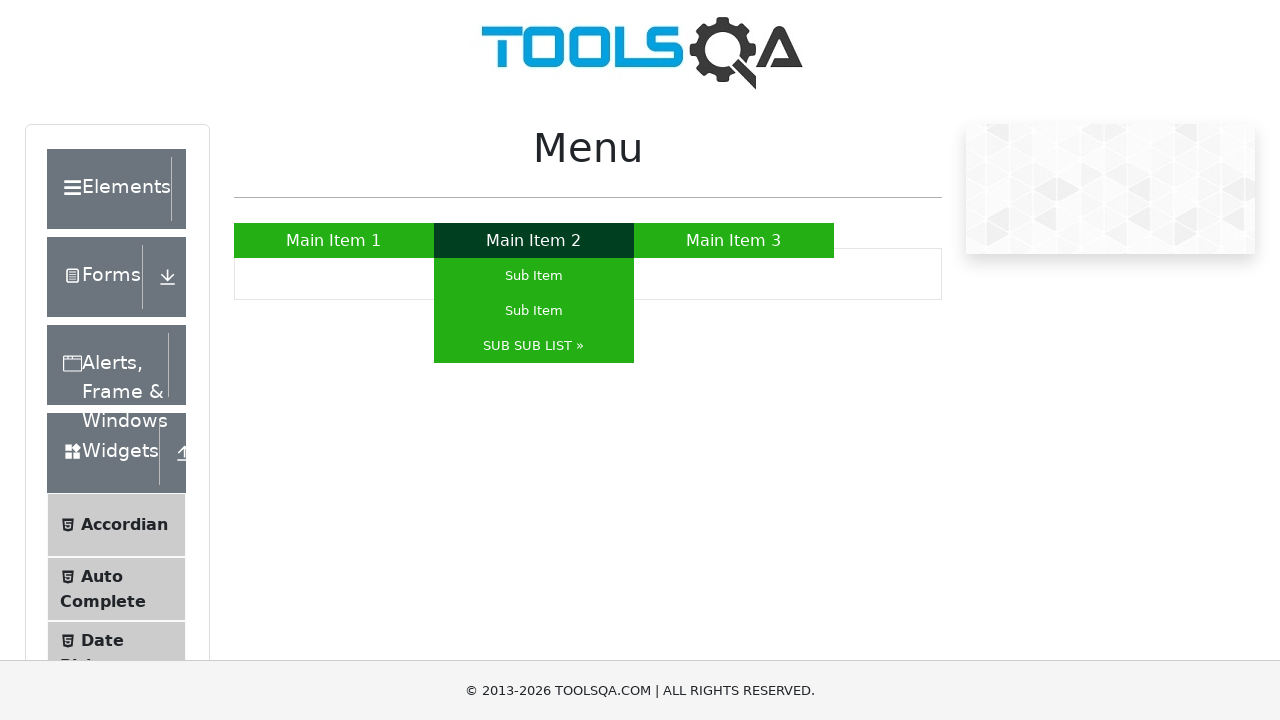

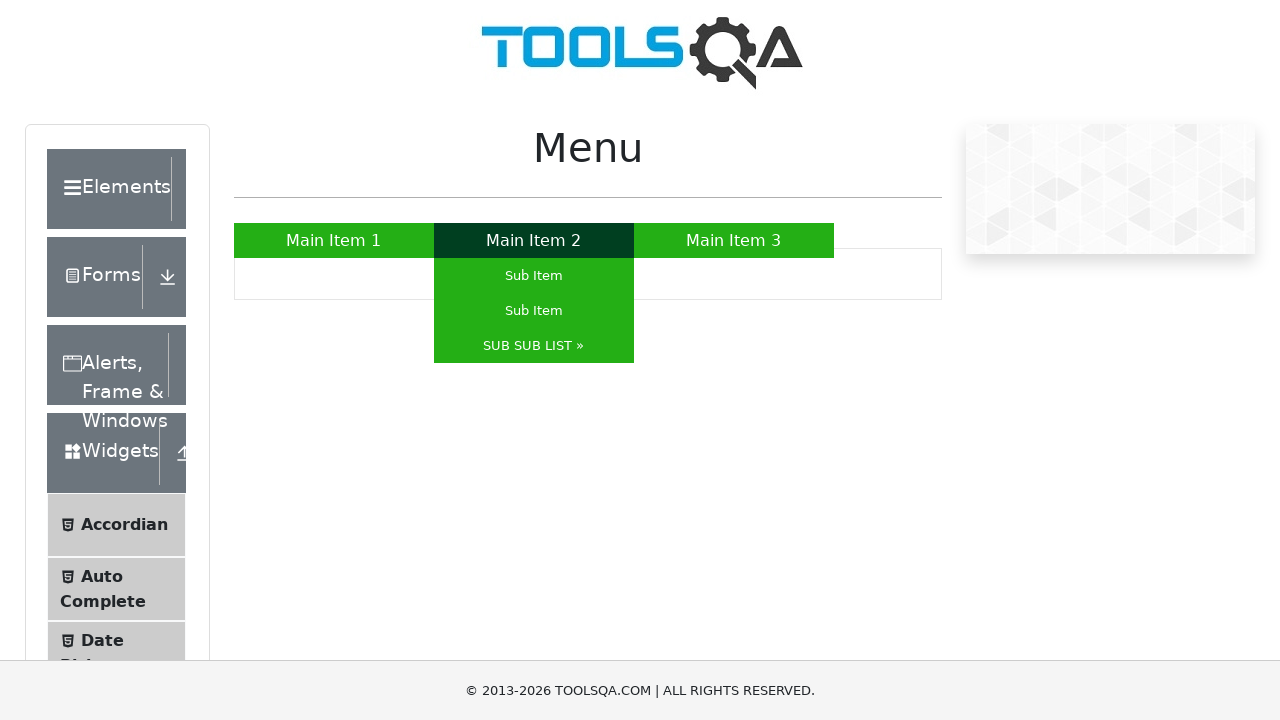